Tests Yahoo Japan search functionality by entering a query, submitting the search, and then navigating back to the homepage

Starting URL: https://www.yahoo.co.jp/

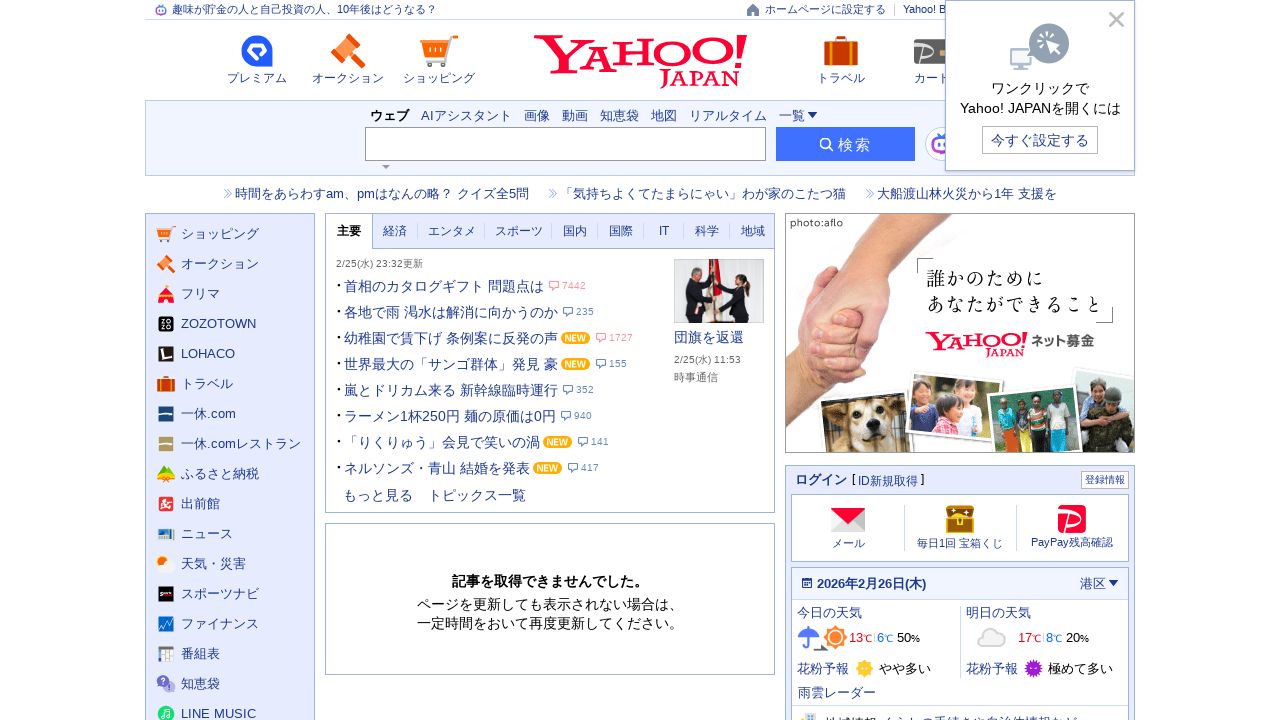

Filled search box with 'CPU' on input[type="search"]
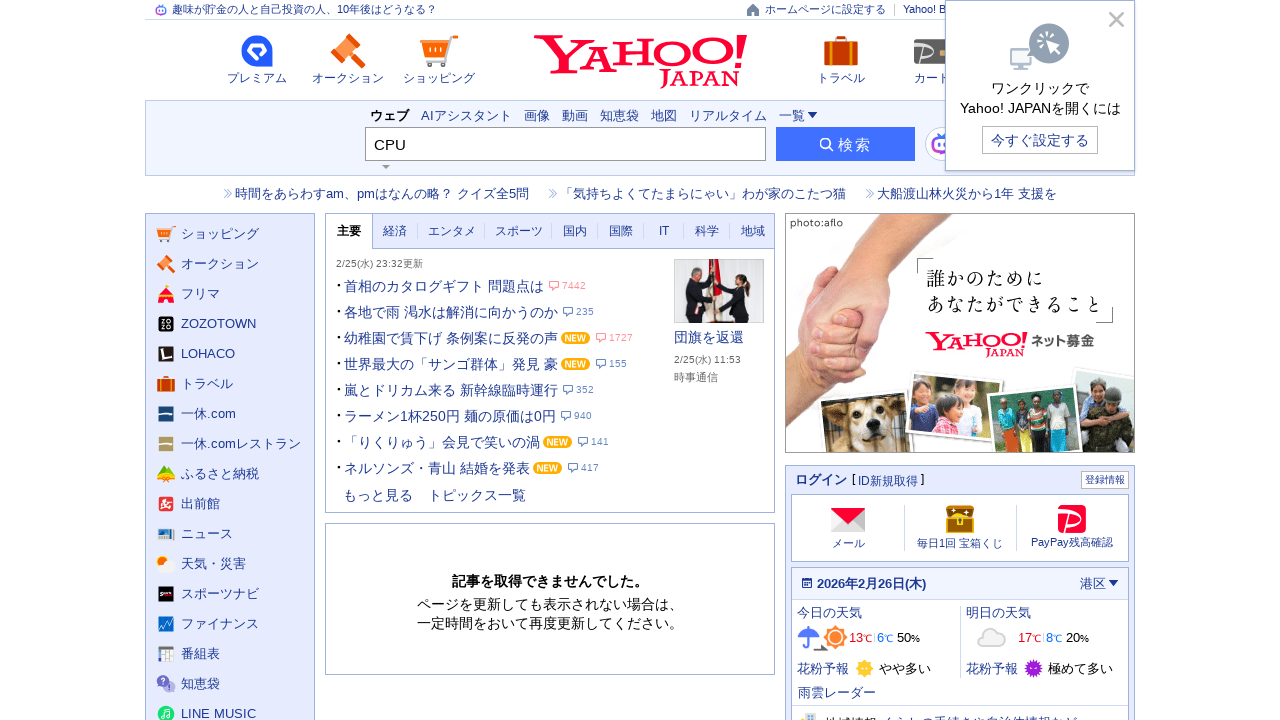

Clicked search button to submit query at (846, 144) on button[type="submit"]
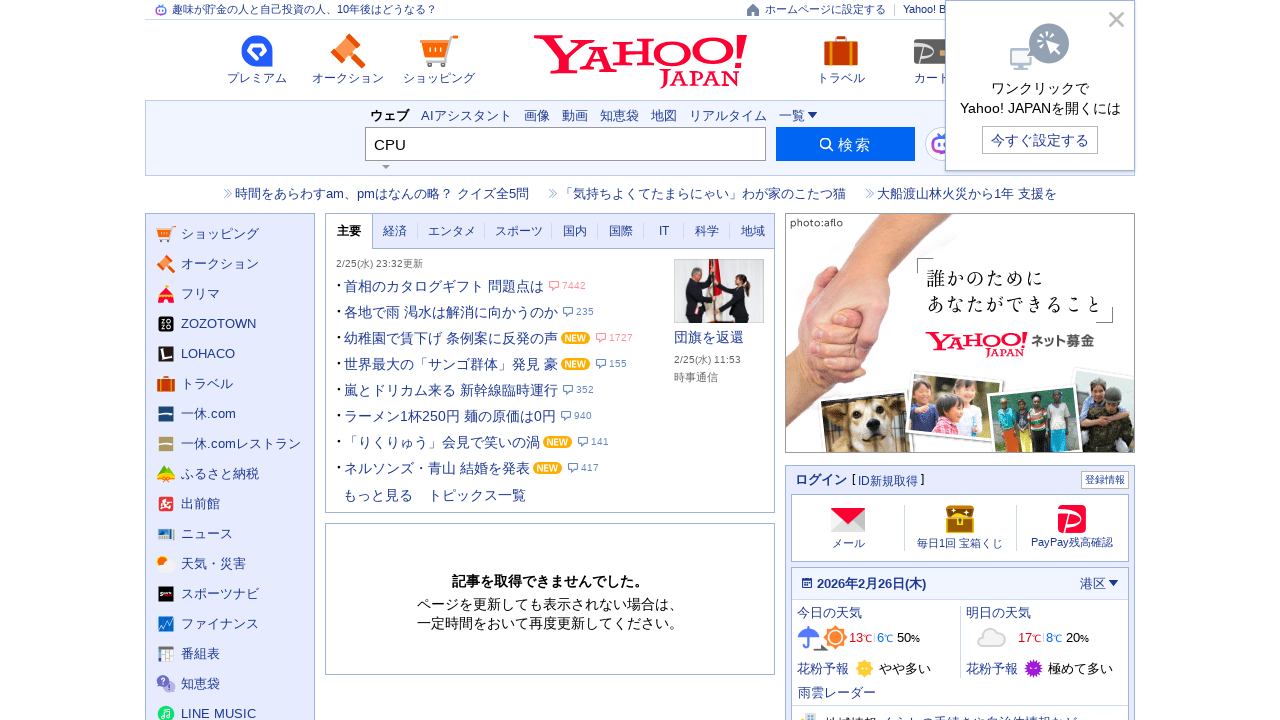

Search results page loaded
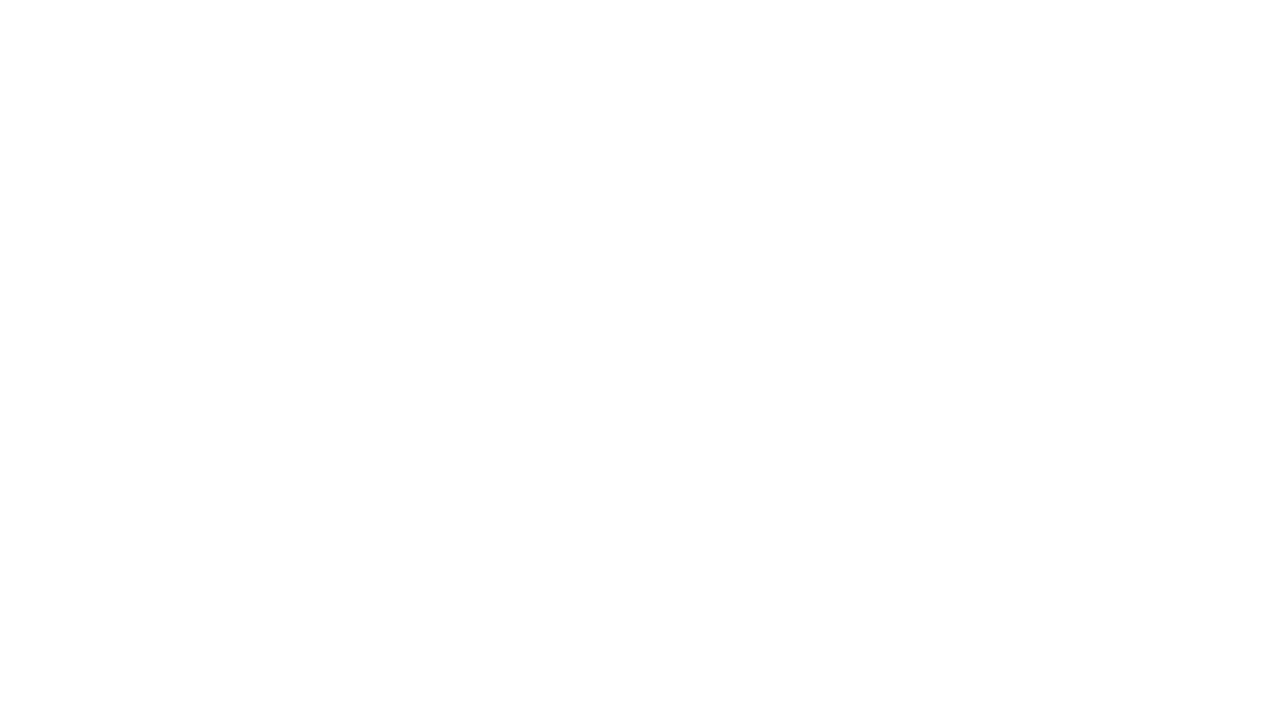

Navigated back to homepage
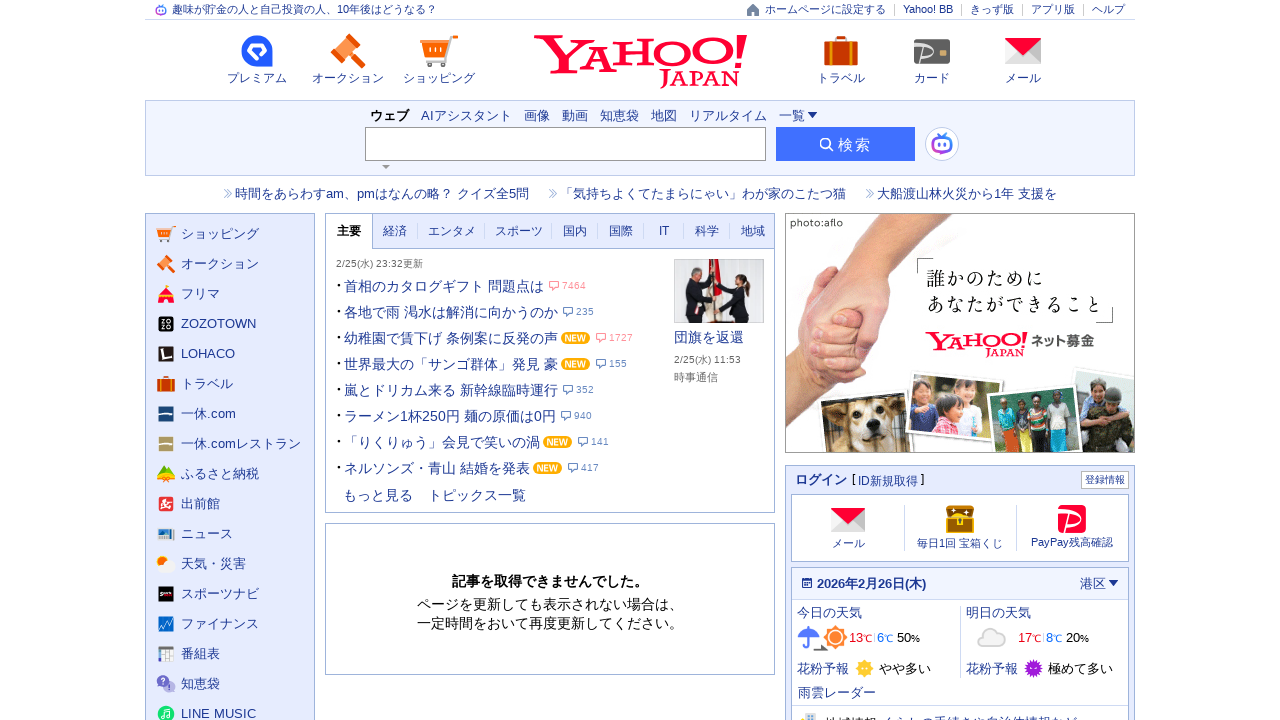

Homepage fully loaded
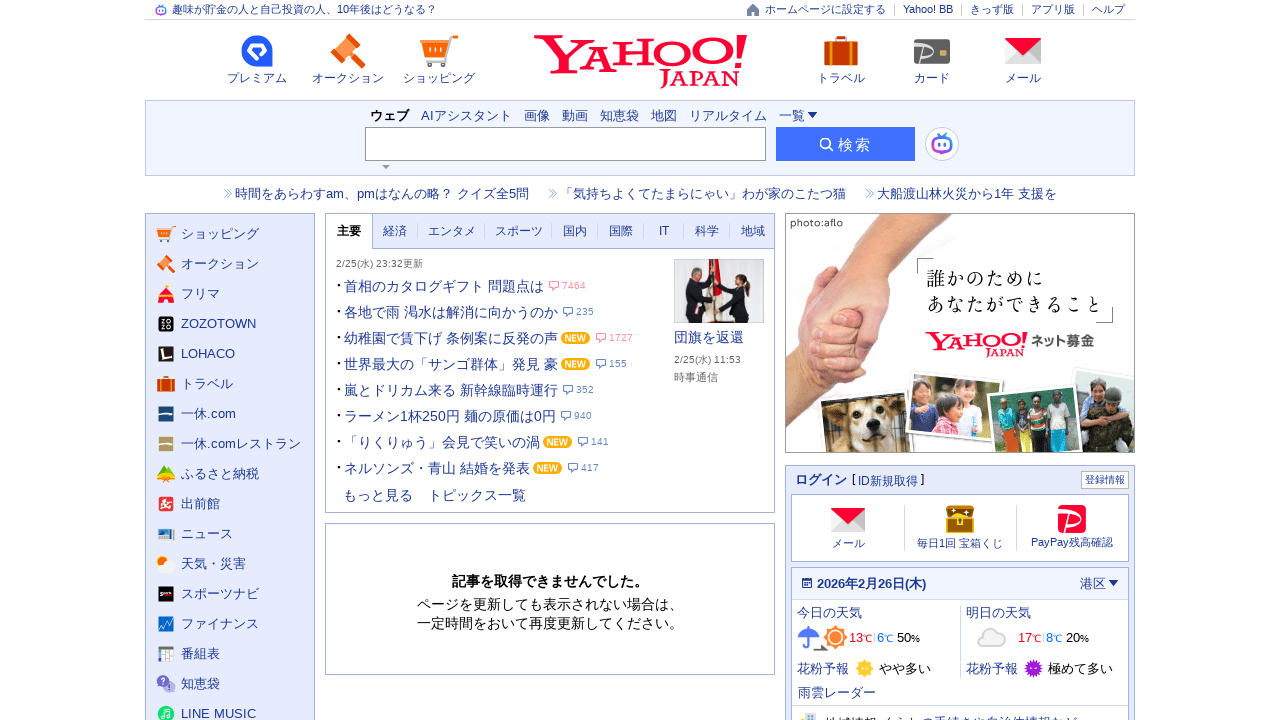

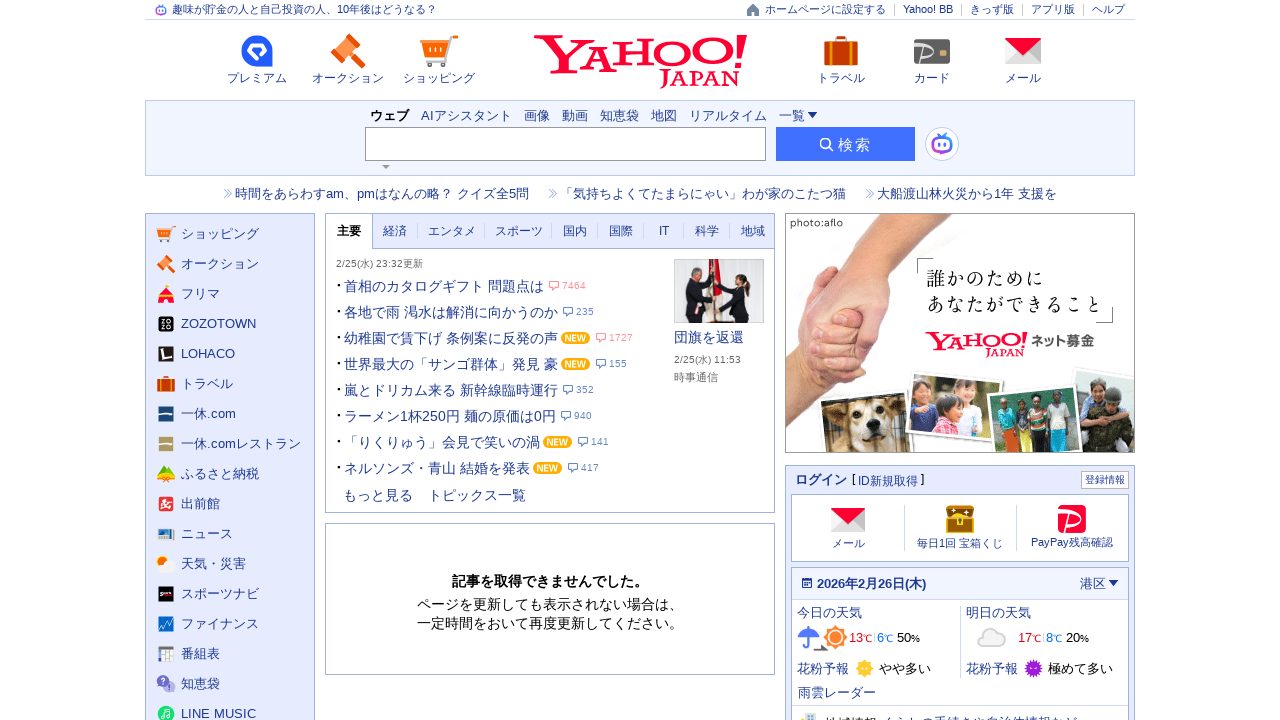